Tests nested frame navigation by clicking on Nested Frames link, switching to middle frame within the top frame, and verifying the MIDDLE text is present

Starting URL: https://the-internet.herokuapp.com/

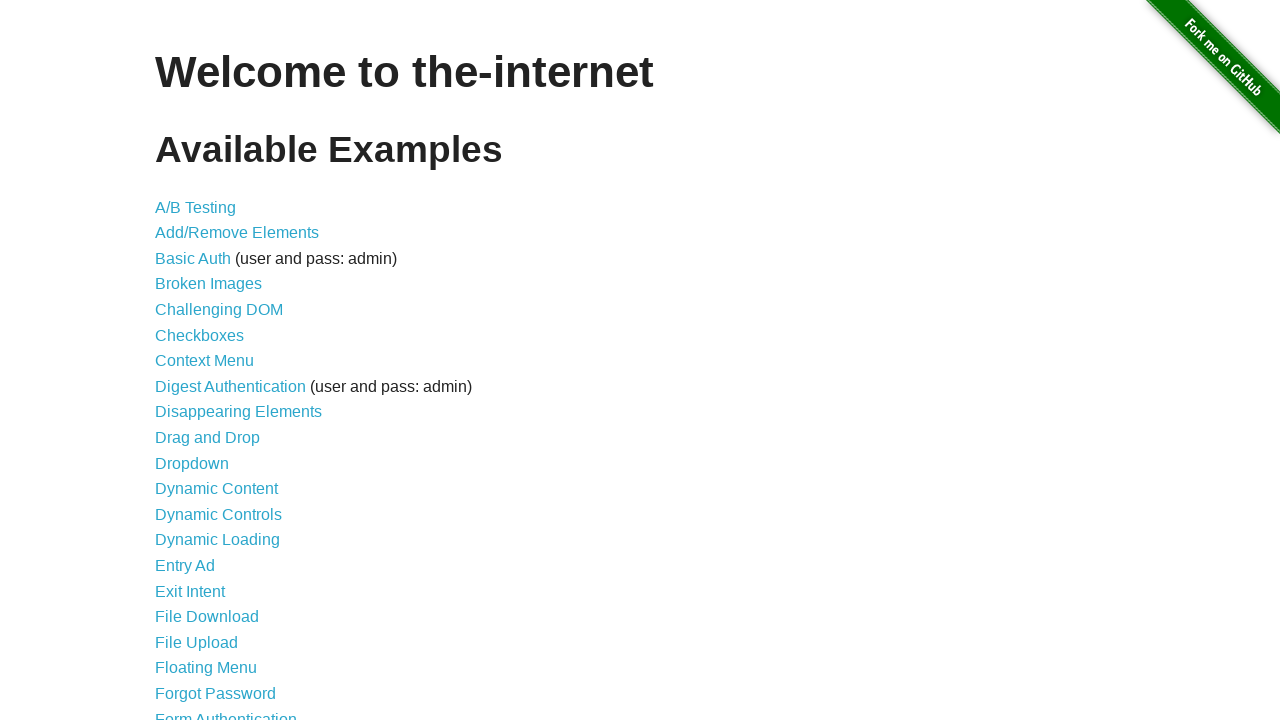

Navigated to the-internet.herokuapp.com
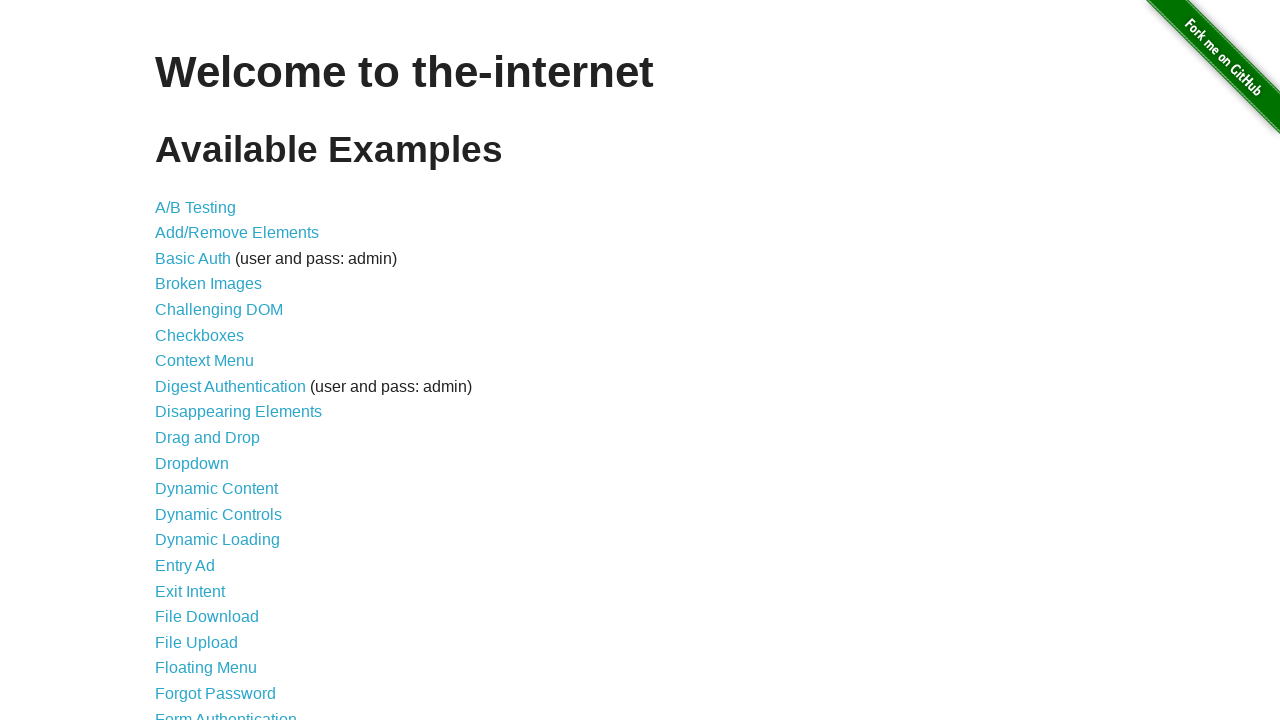

Clicked on Nested Frames link at (210, 395) on text=Nested Frames
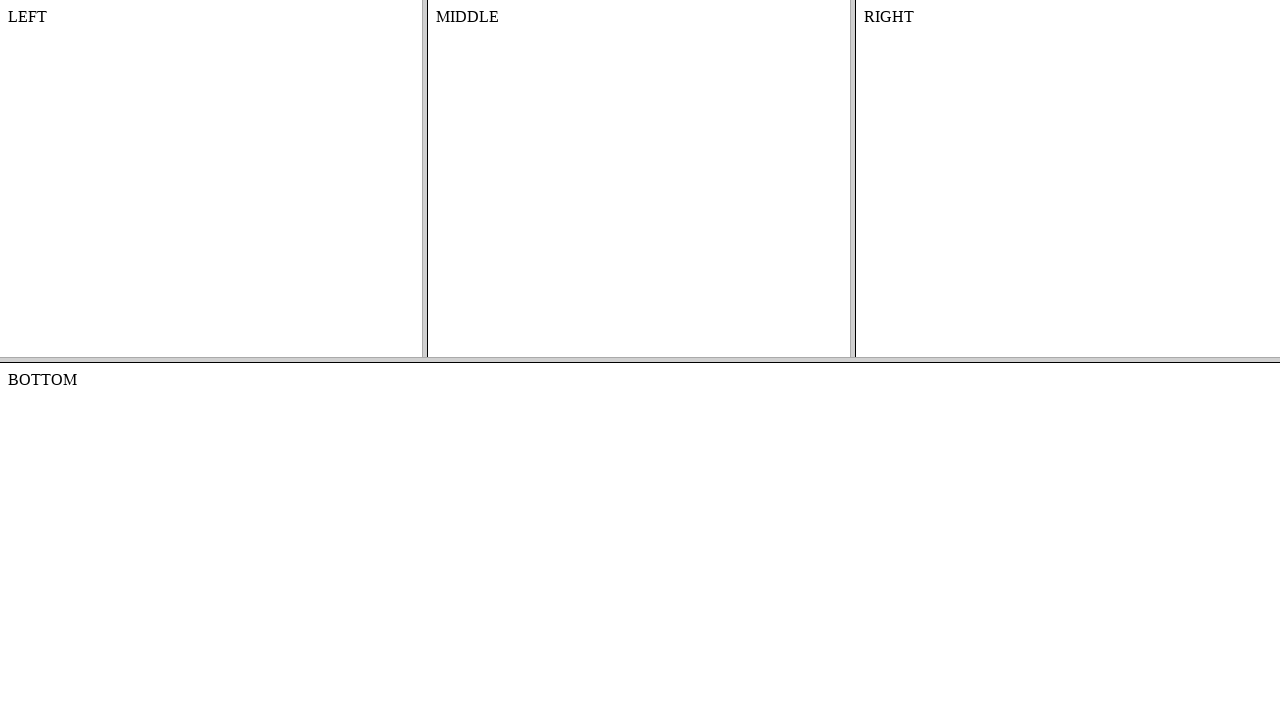

Waited for page load state to complete
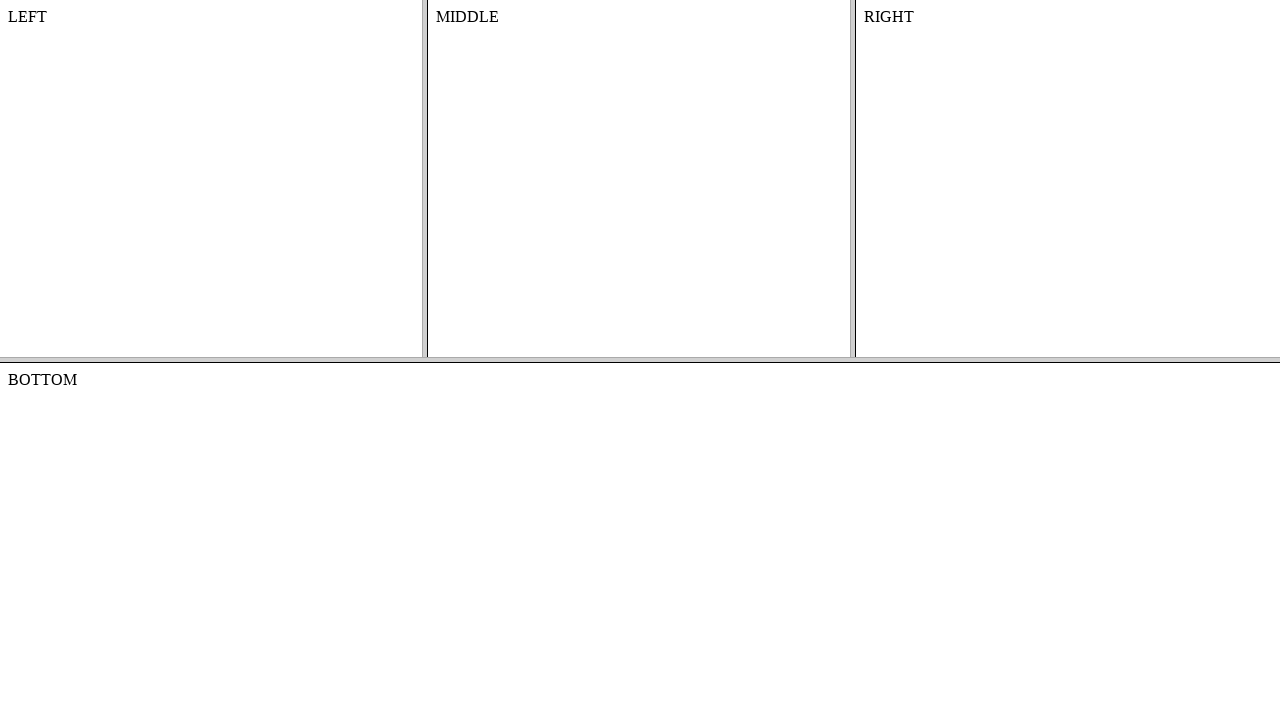

Located the top frame
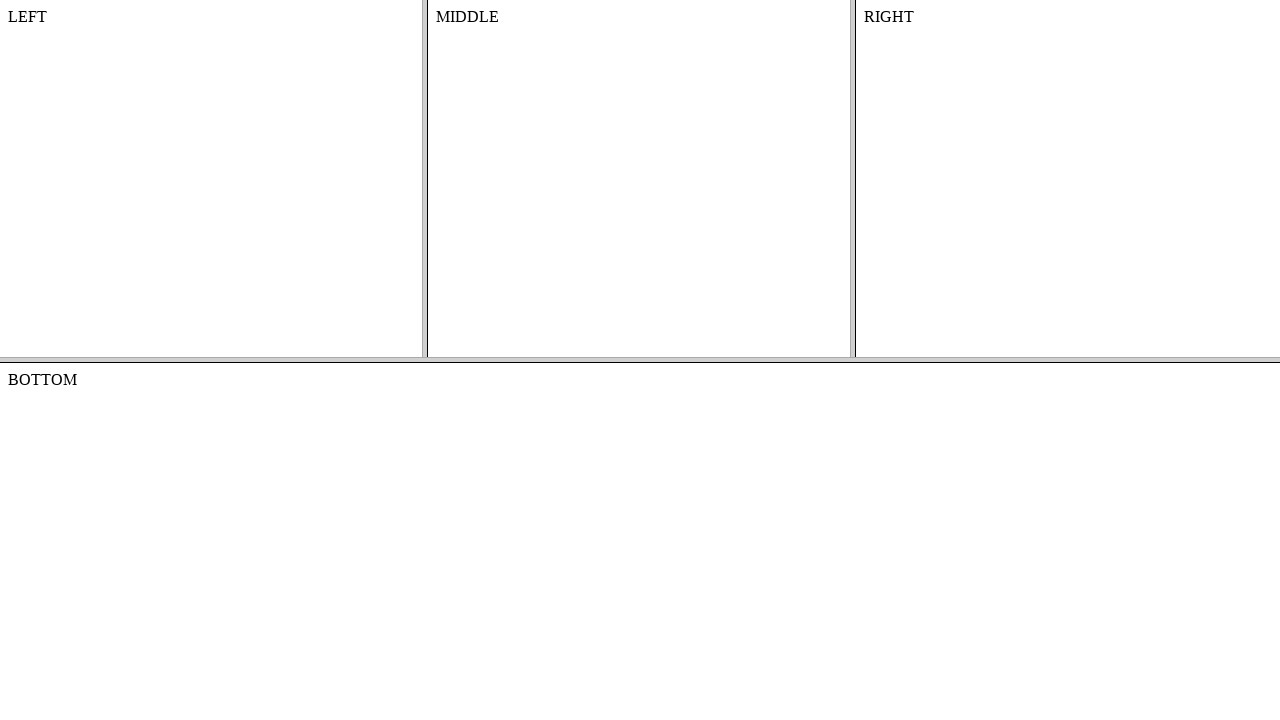

Located the middle frame within the top frame
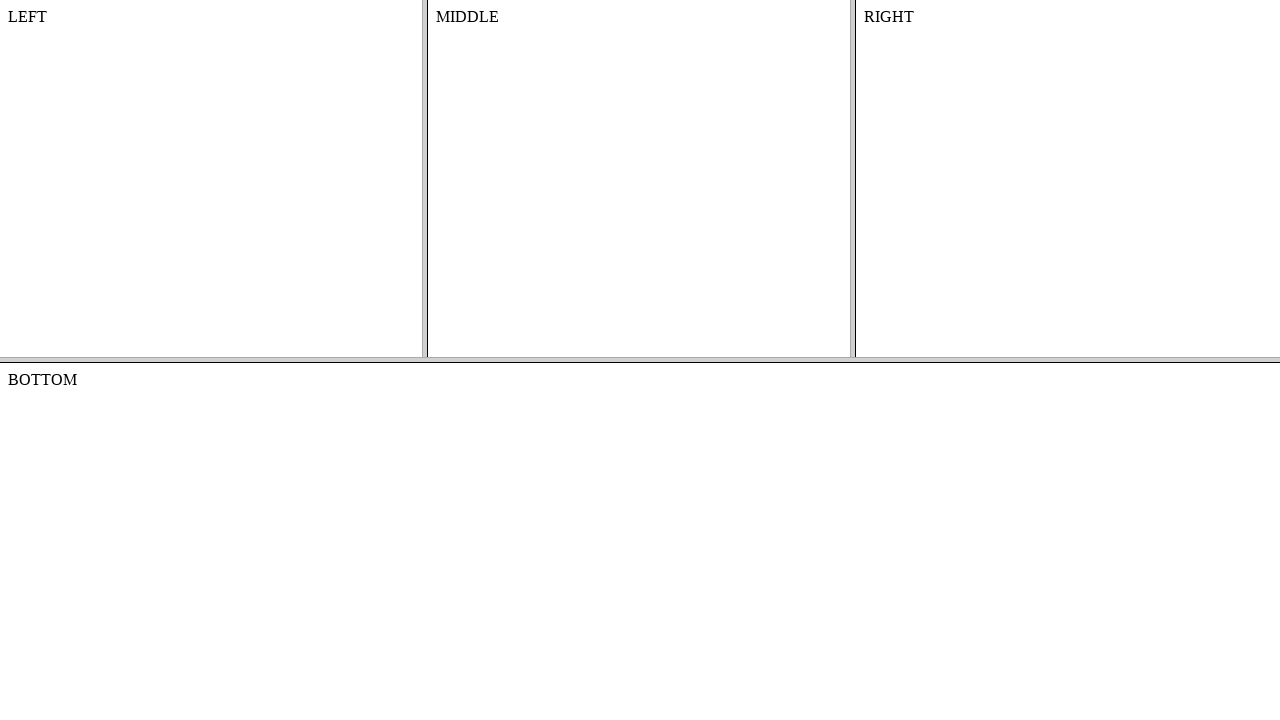

Verified MIDDLE text is present in the middle frame
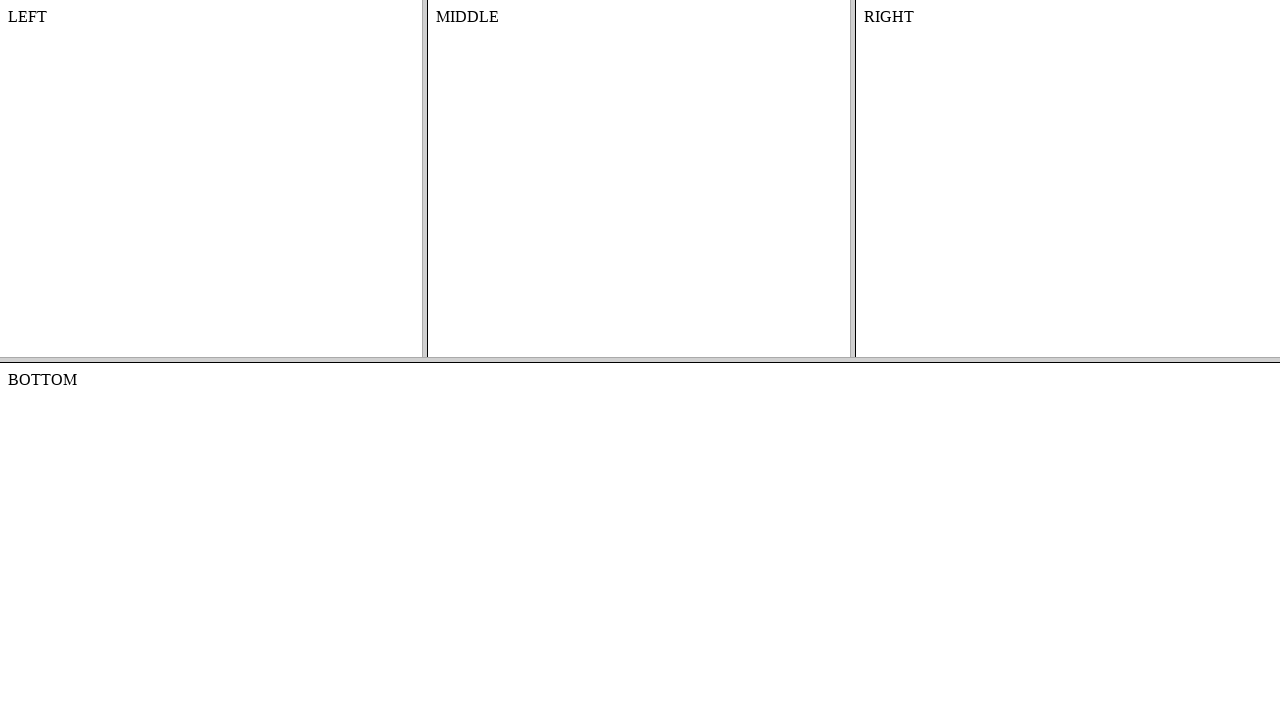

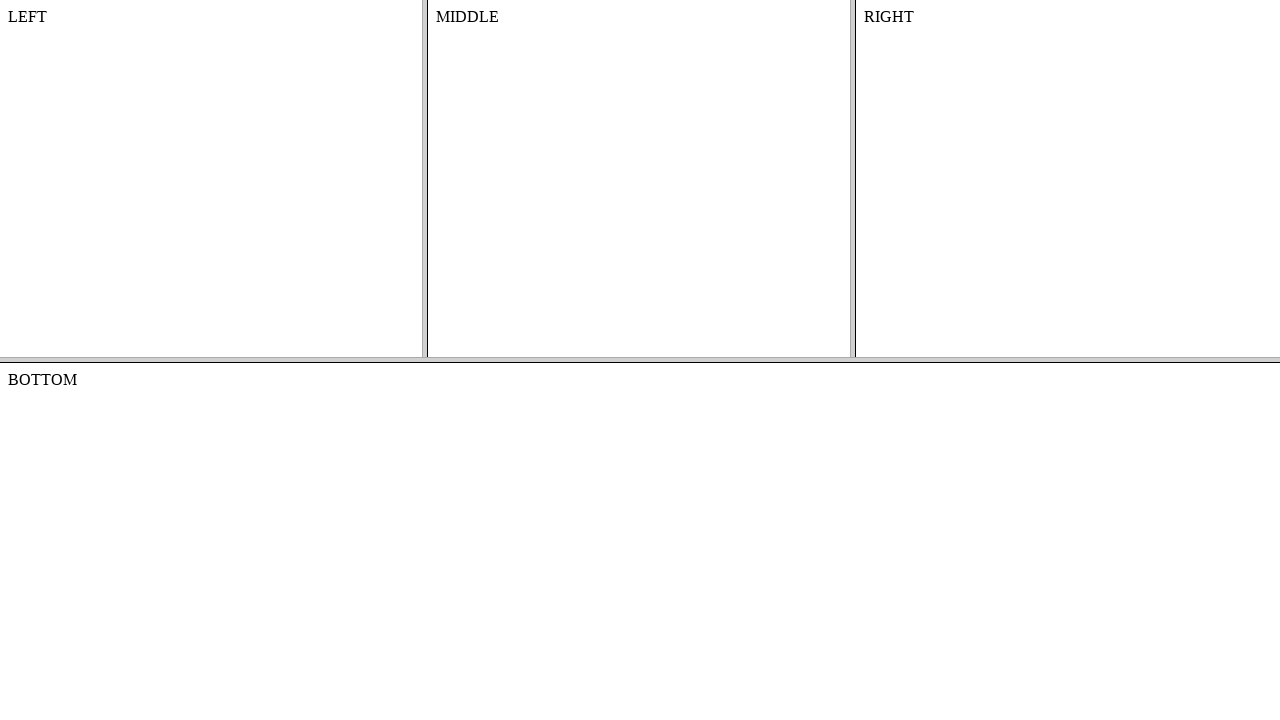